Reads a number from the page, calculates a math formula, enters the result, clicks checkboxes, and submits

Starting URL: https://suninjuly.github.io/math.html

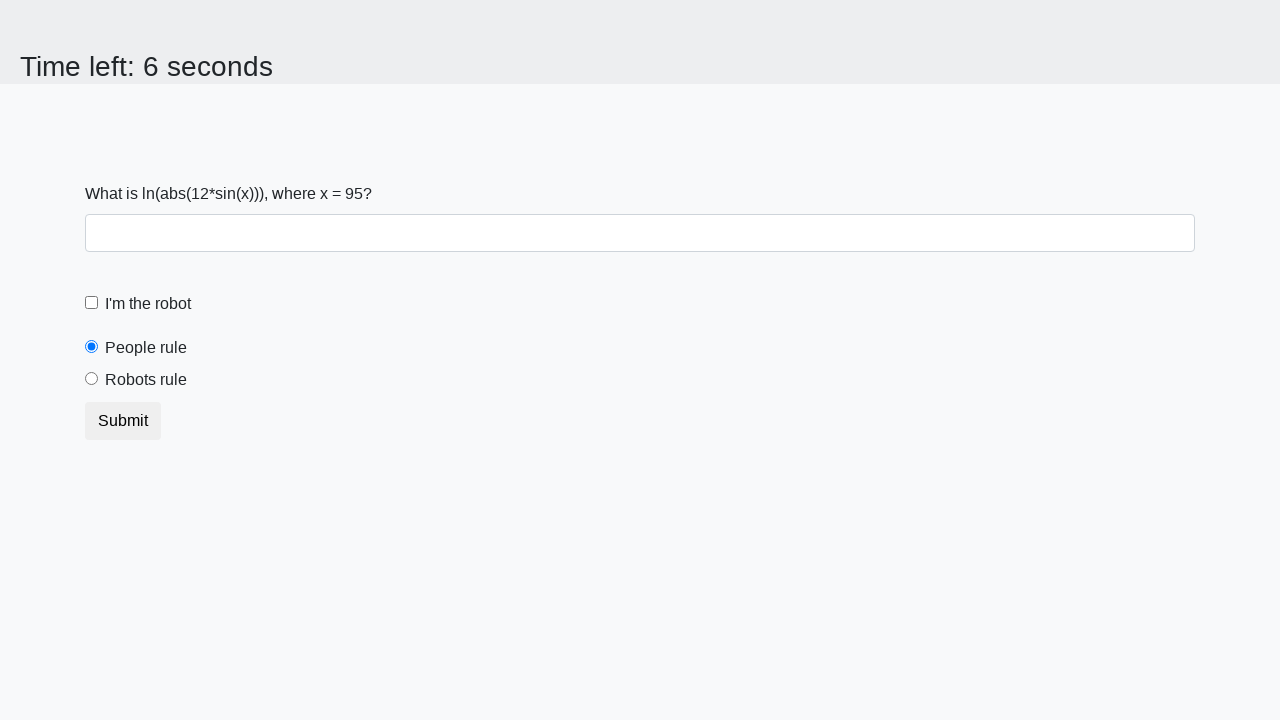

Read number from the page element #input_value
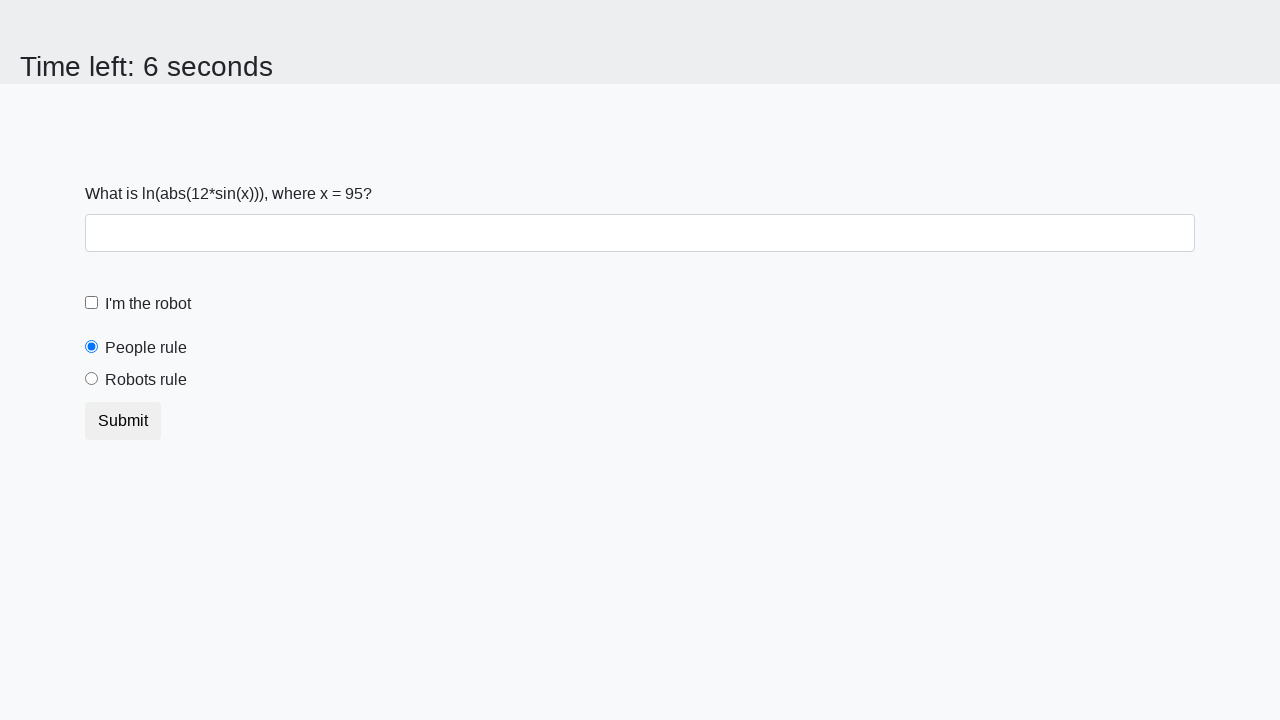

Calculated math formula: log(abs(12 * sin(number)))
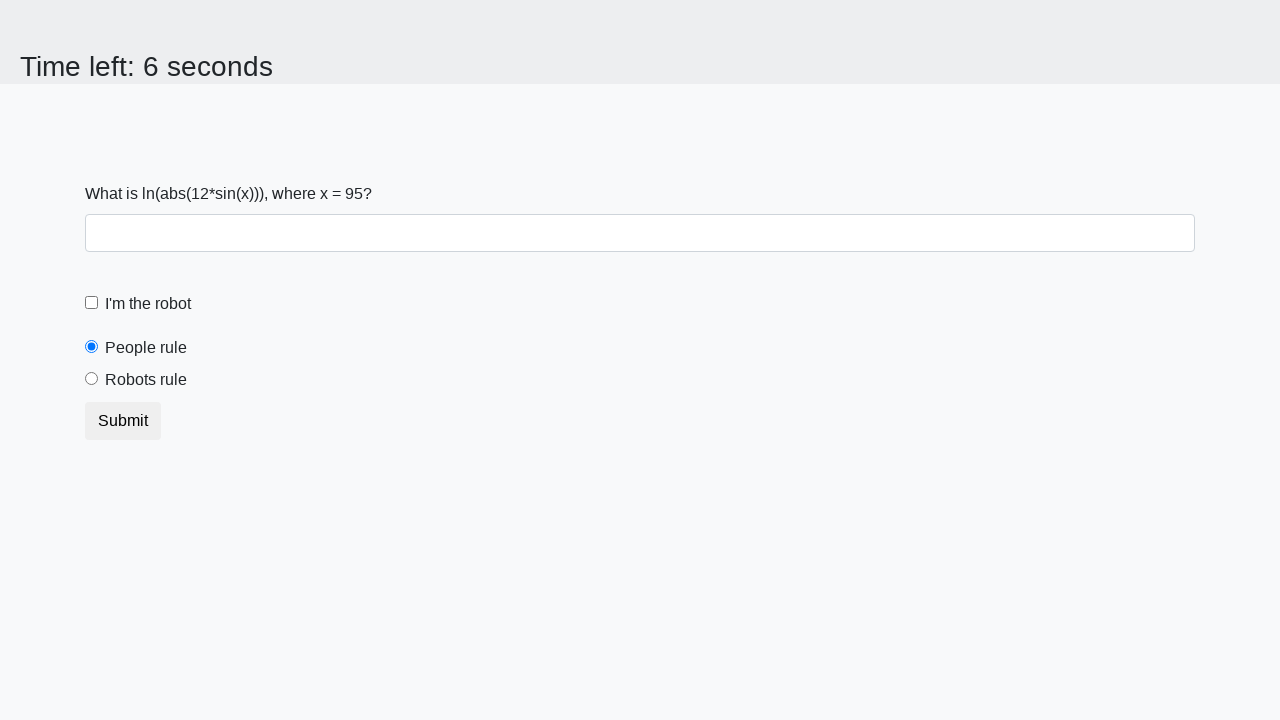

Filled answer field with calculated result on #answer
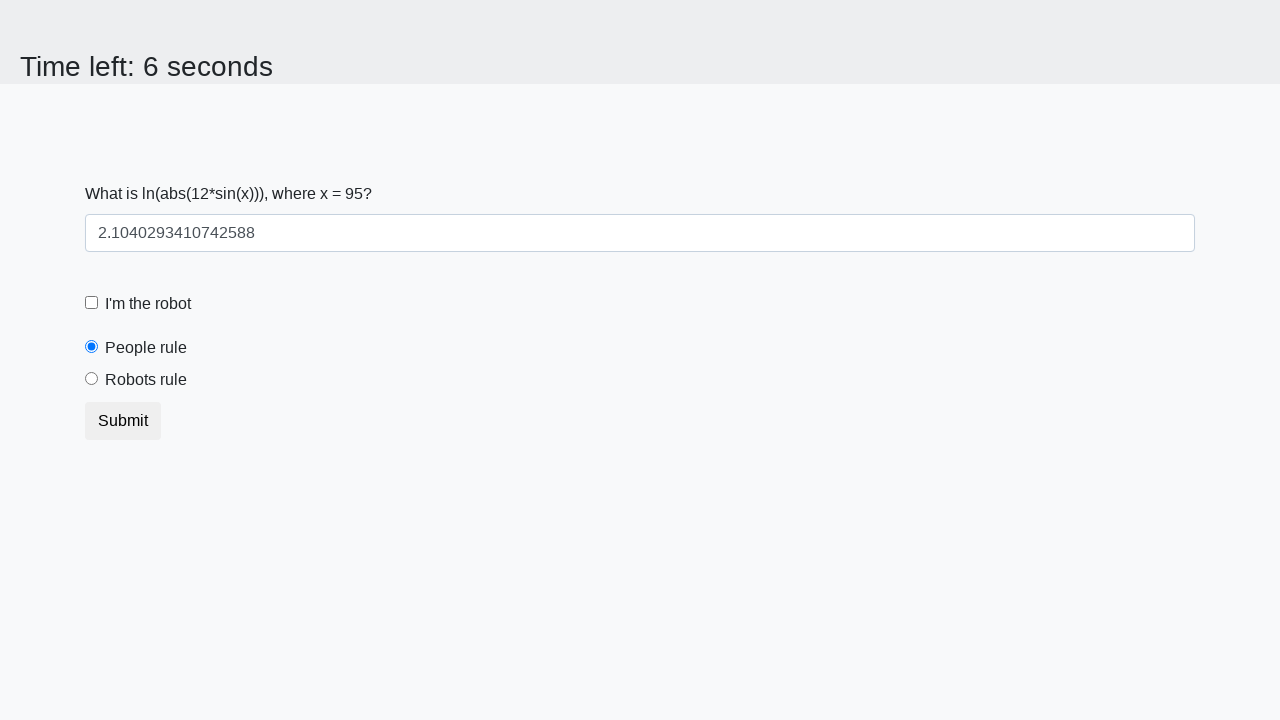

Clicked robot checkbox at (92, 303) on #robotCheckbox
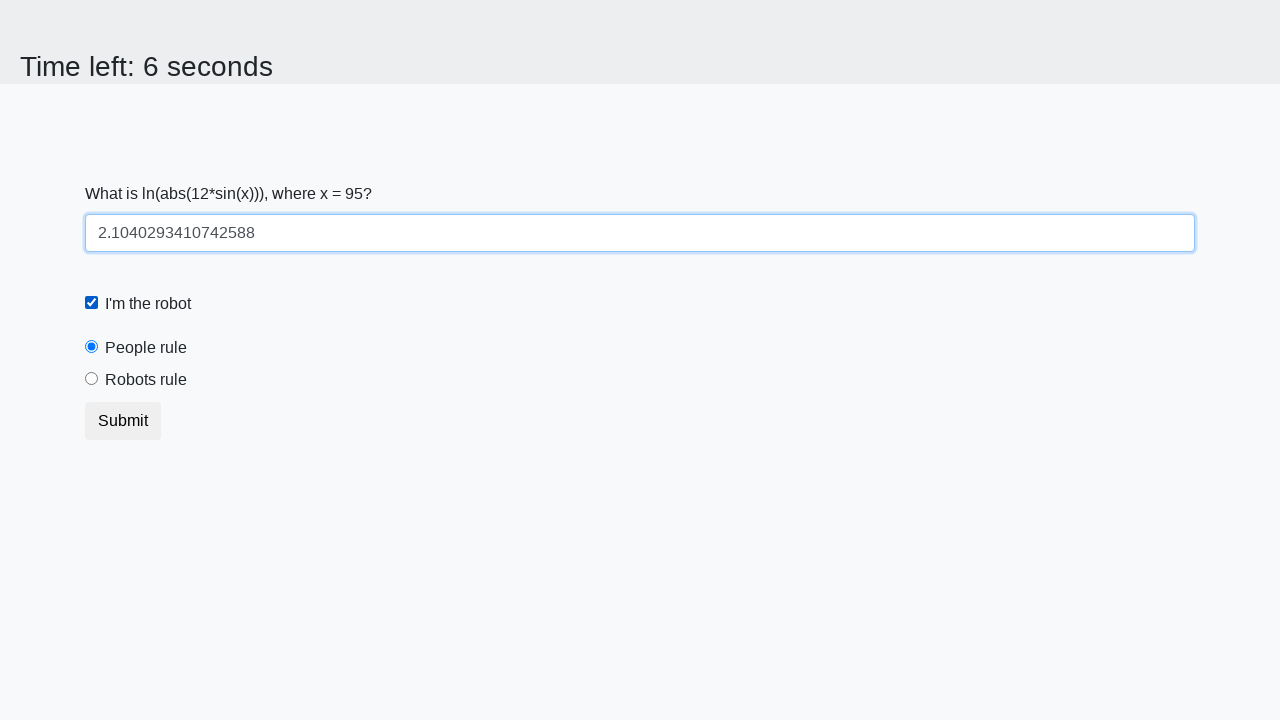

Clicked robots rule radio button at (92, 379) on #robotsRule
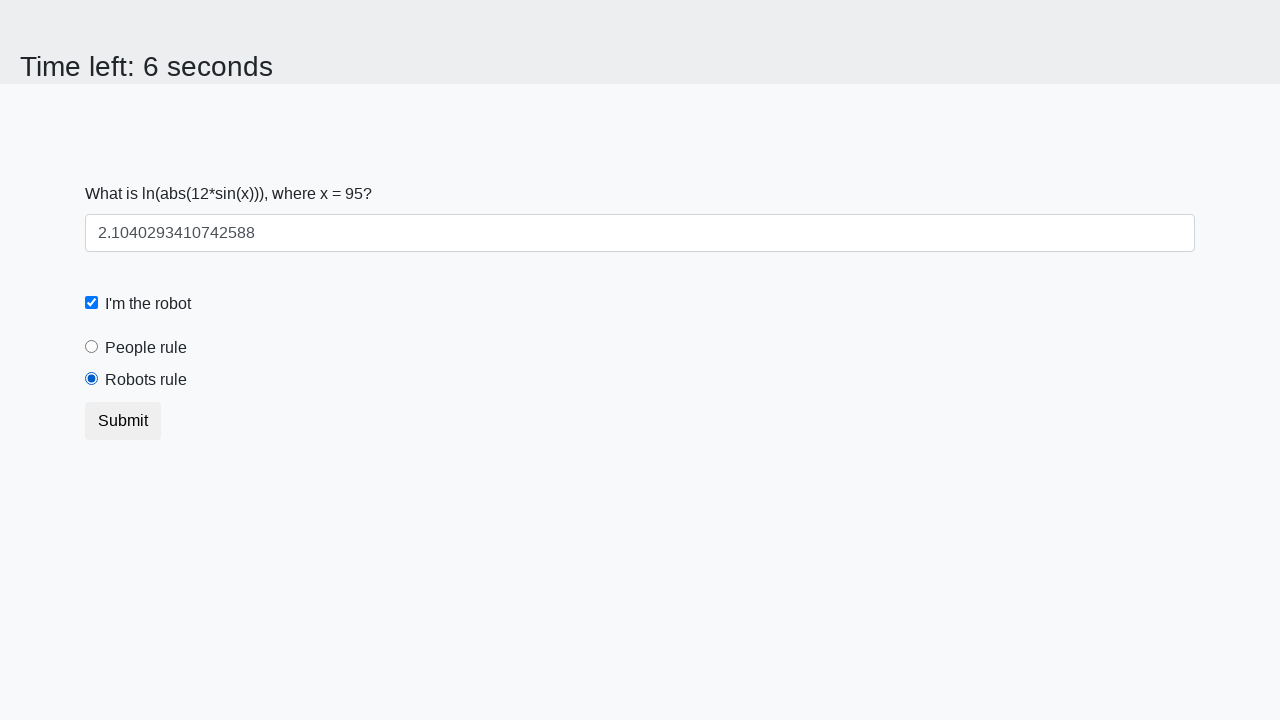

Clicked submit button to submit the form at (123, 421) on xpath=/html/body/div/form/button
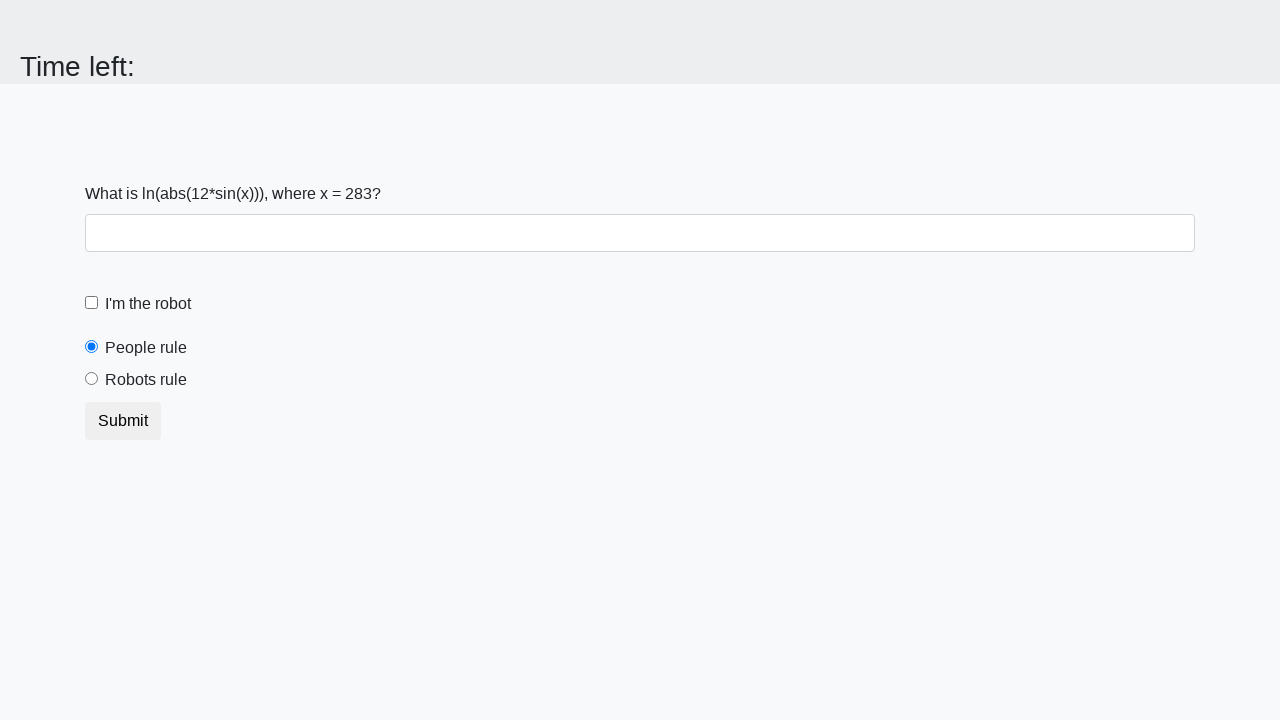

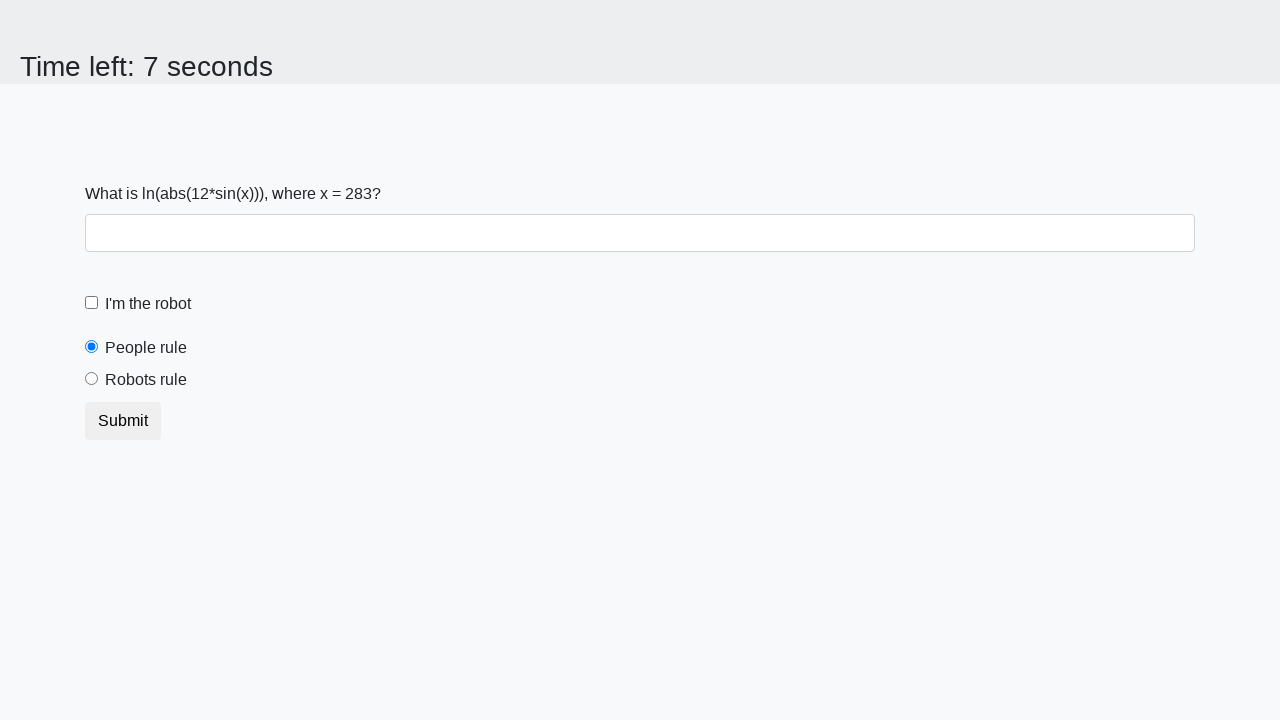